Tests dynamic controls page by clicking Remove button, verifying "It's gone!" message appears, then clicking Add button and verifying "It's back" message appears using implicit wait

Starting URL: https://the-internet.herokuapp.com/dynamic_controls

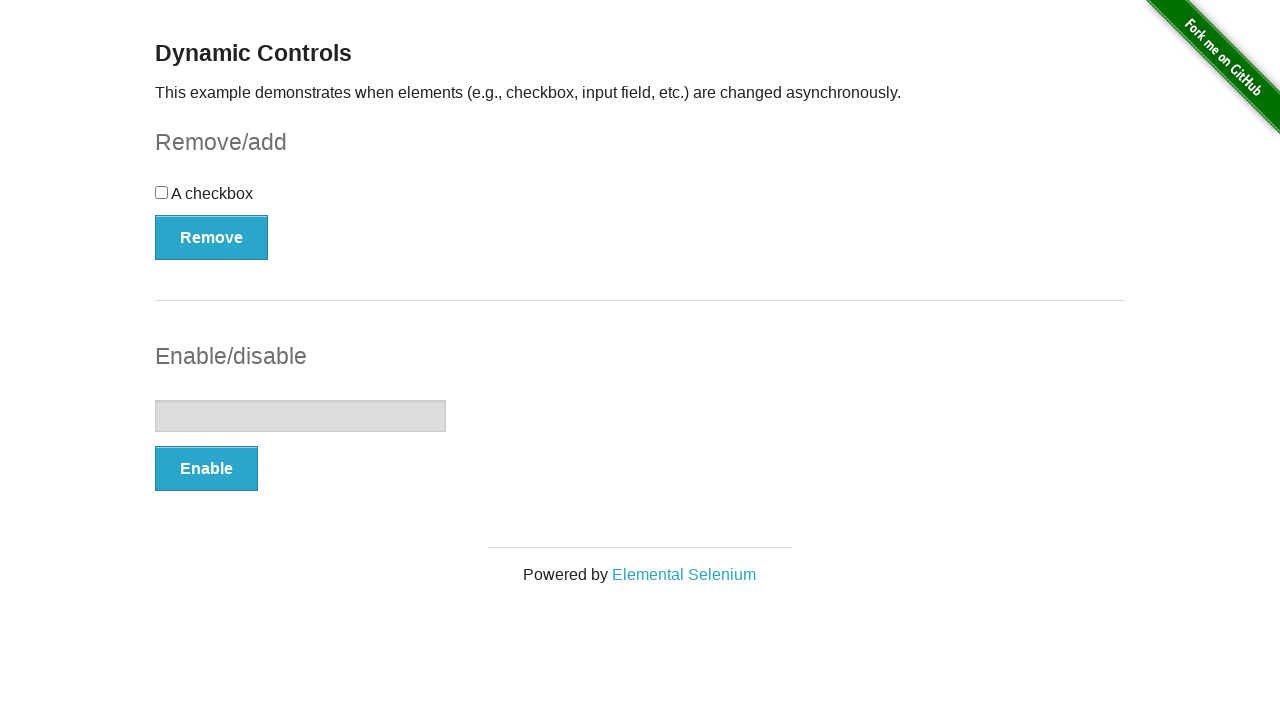

Navigated to dynamic controls page
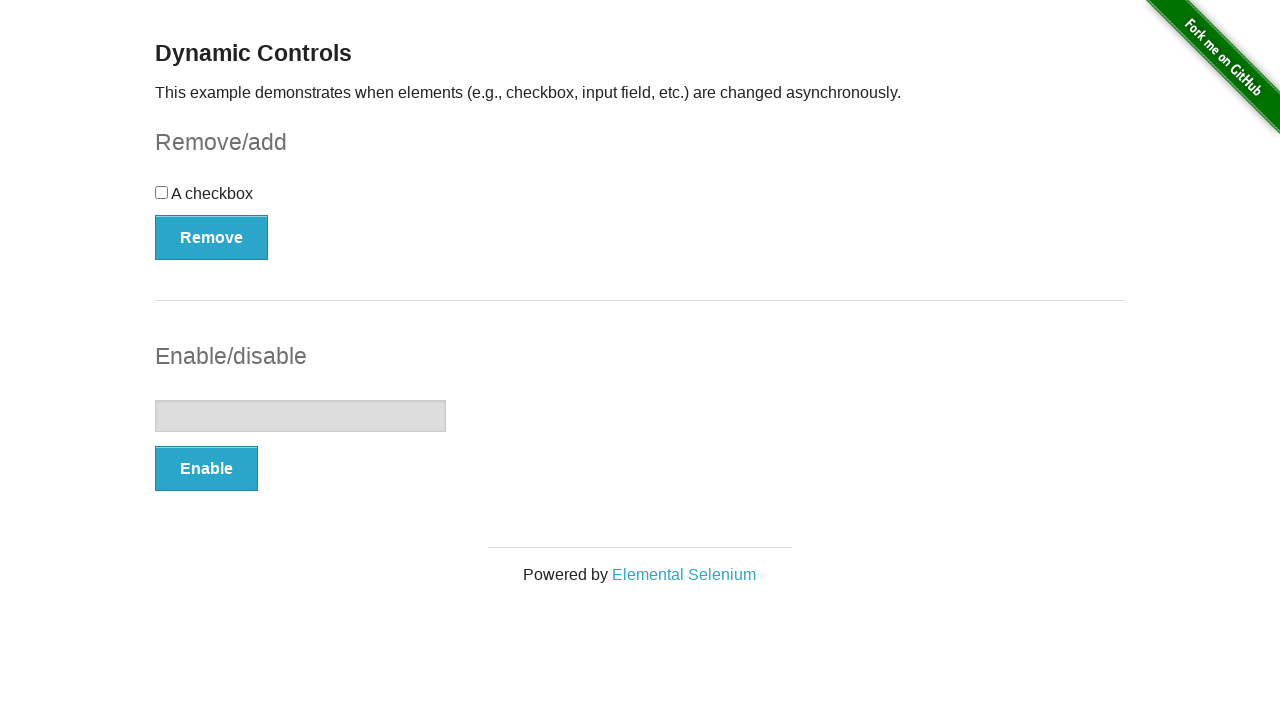

Clicked Remove button at (212, 237) on xpath=//button[text()='Remove']
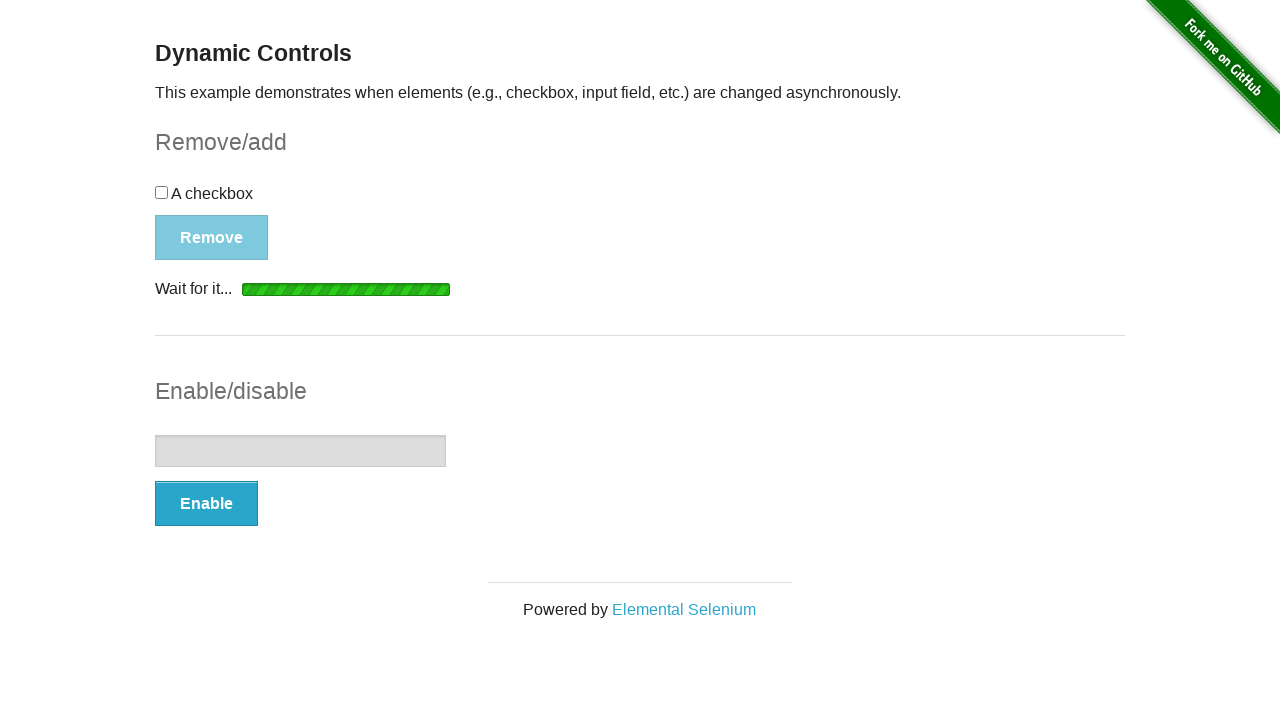

Waited for message element to appear after remove action
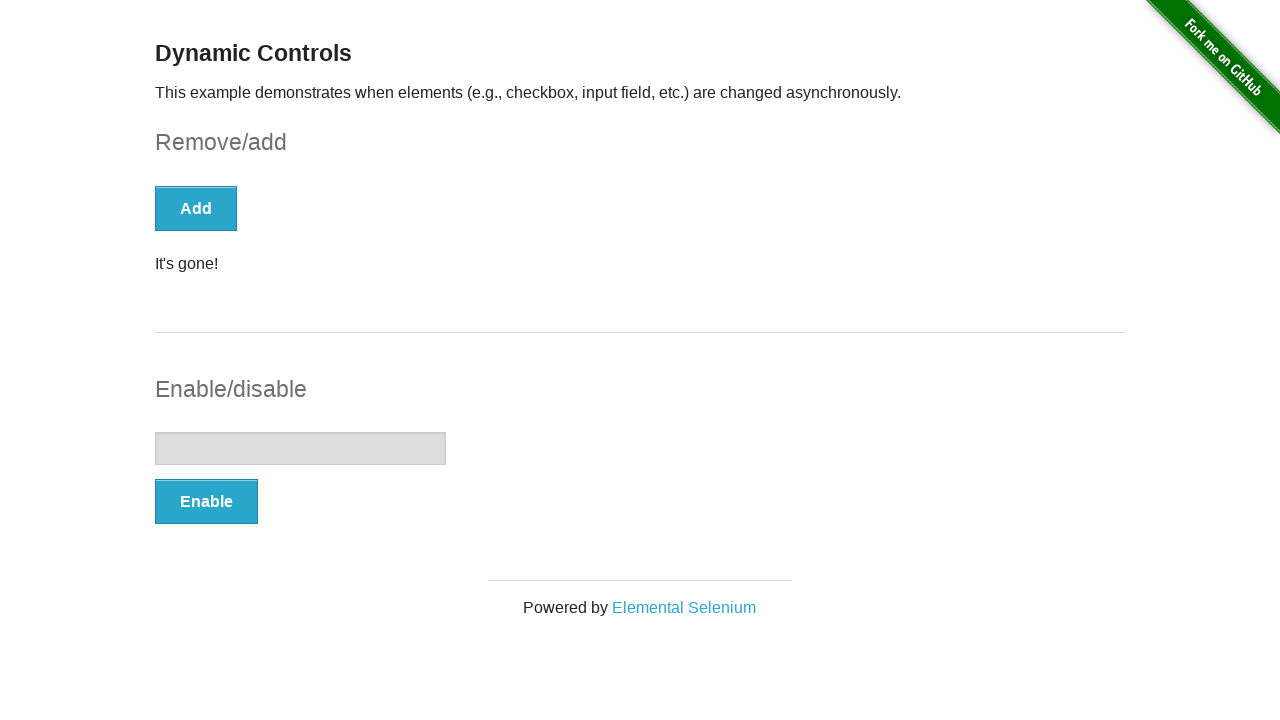

Verified 'It's gone!' message is visible
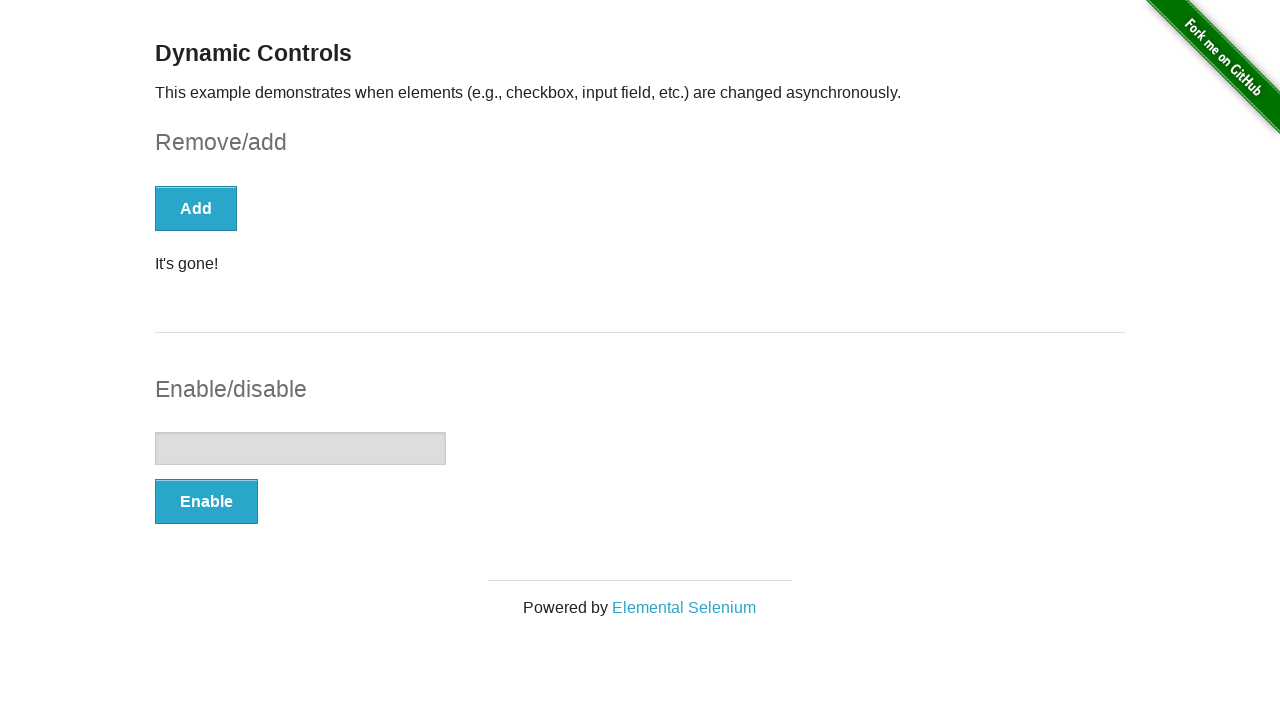

Clicked Add button at (196, 208) on xpath=//button[text()='Add']
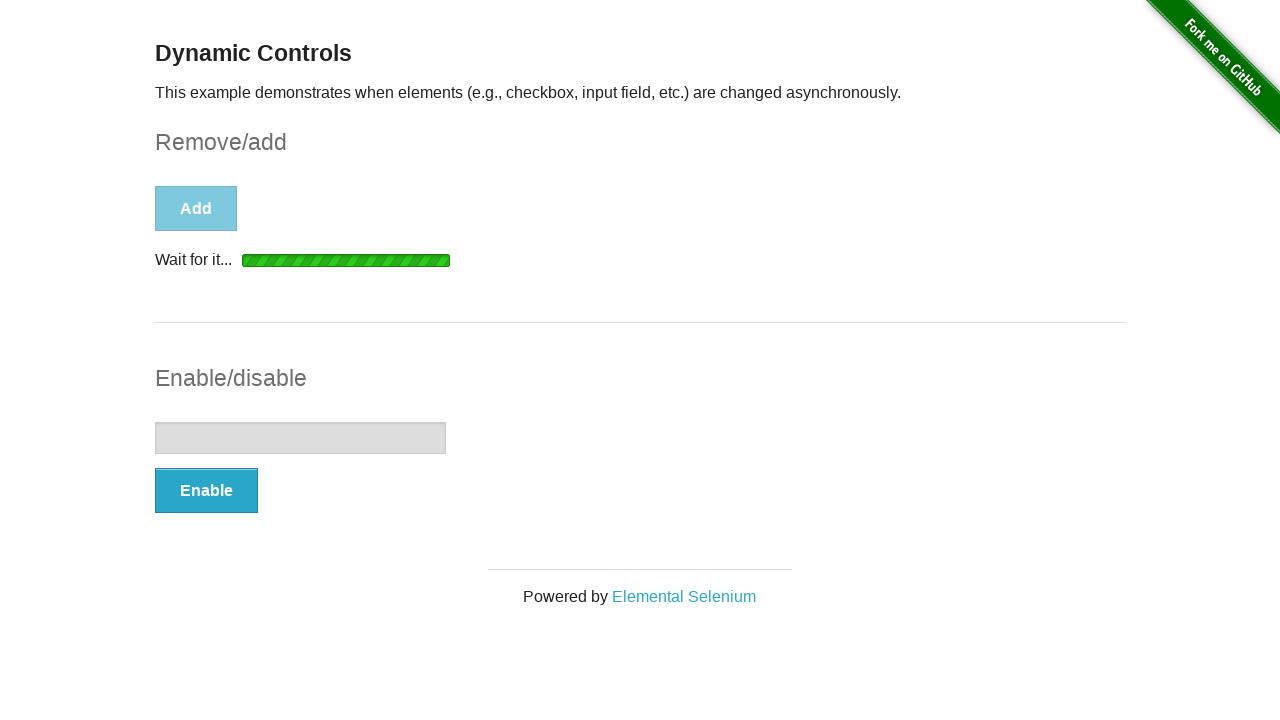

Waited for message element to appear after add action
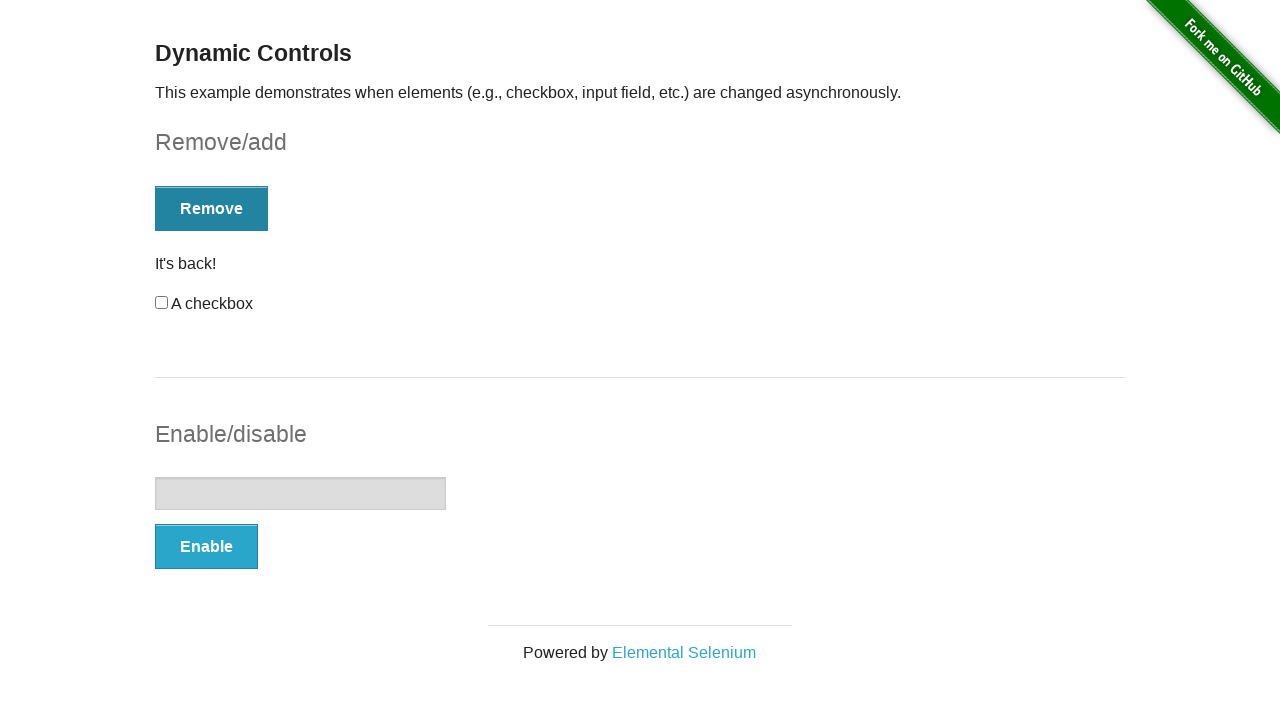

Verified 'It's back' message is visible
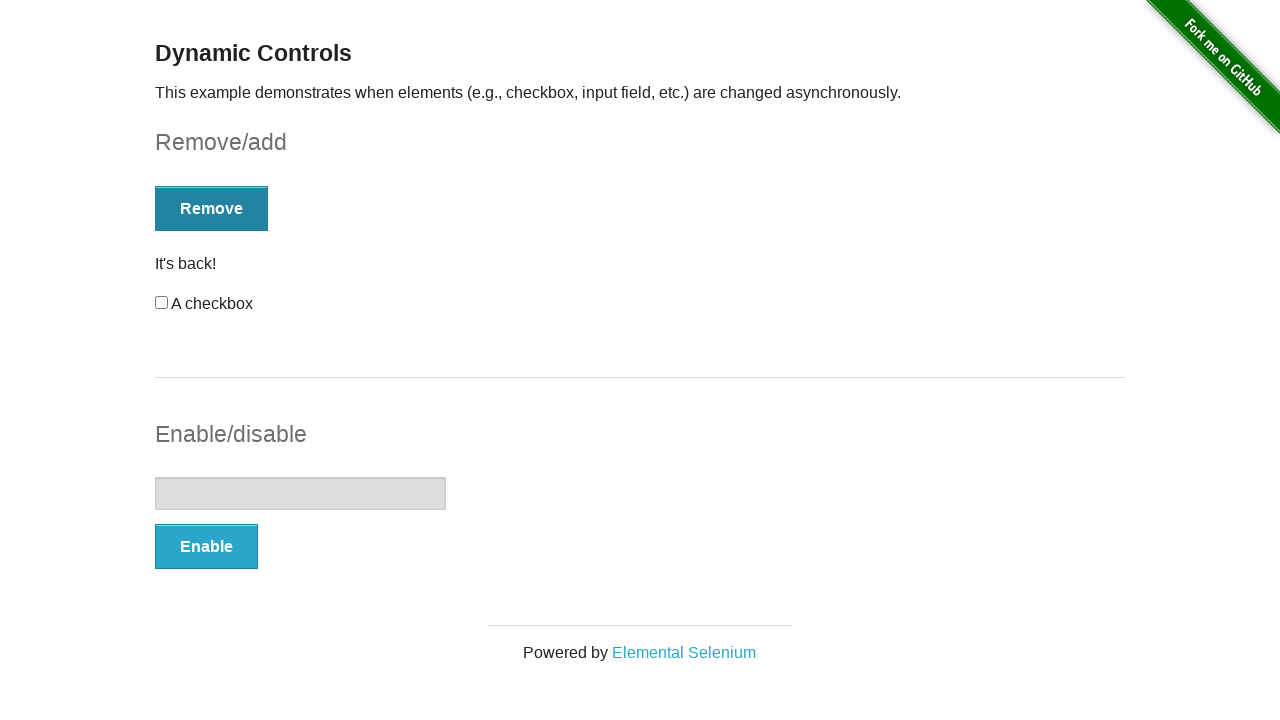

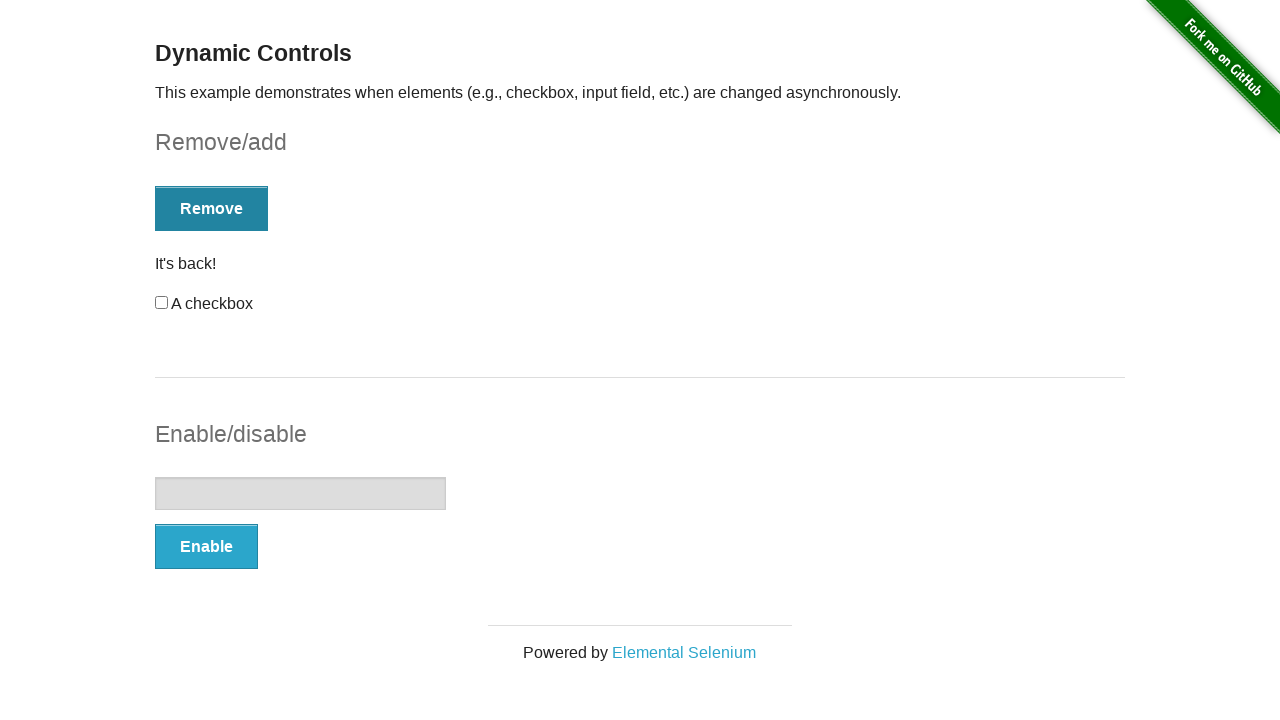